Tests the complete flight booking flow on BlazeDemo by selecting departure/arrival cities, choosing a flight, entering passenger details and payment information

Starting URL: https://blazedemo.com/

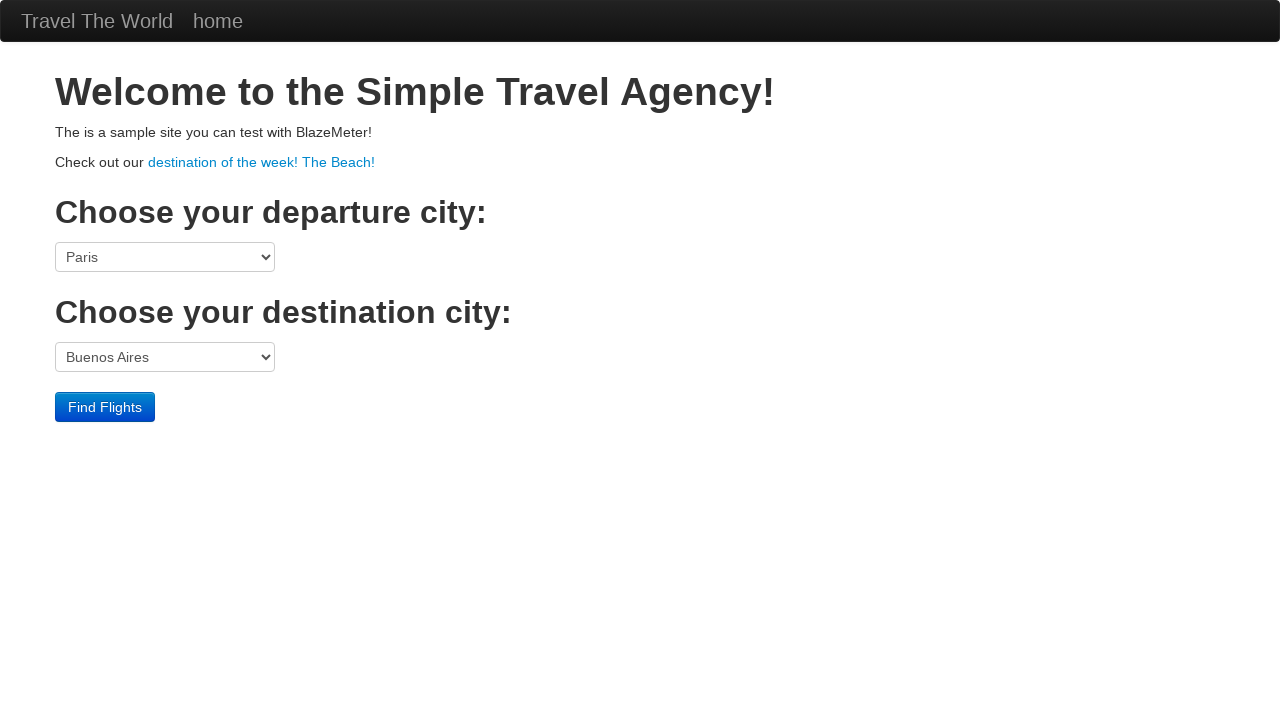

Selected Paris as departure city on select[name='fromPort']
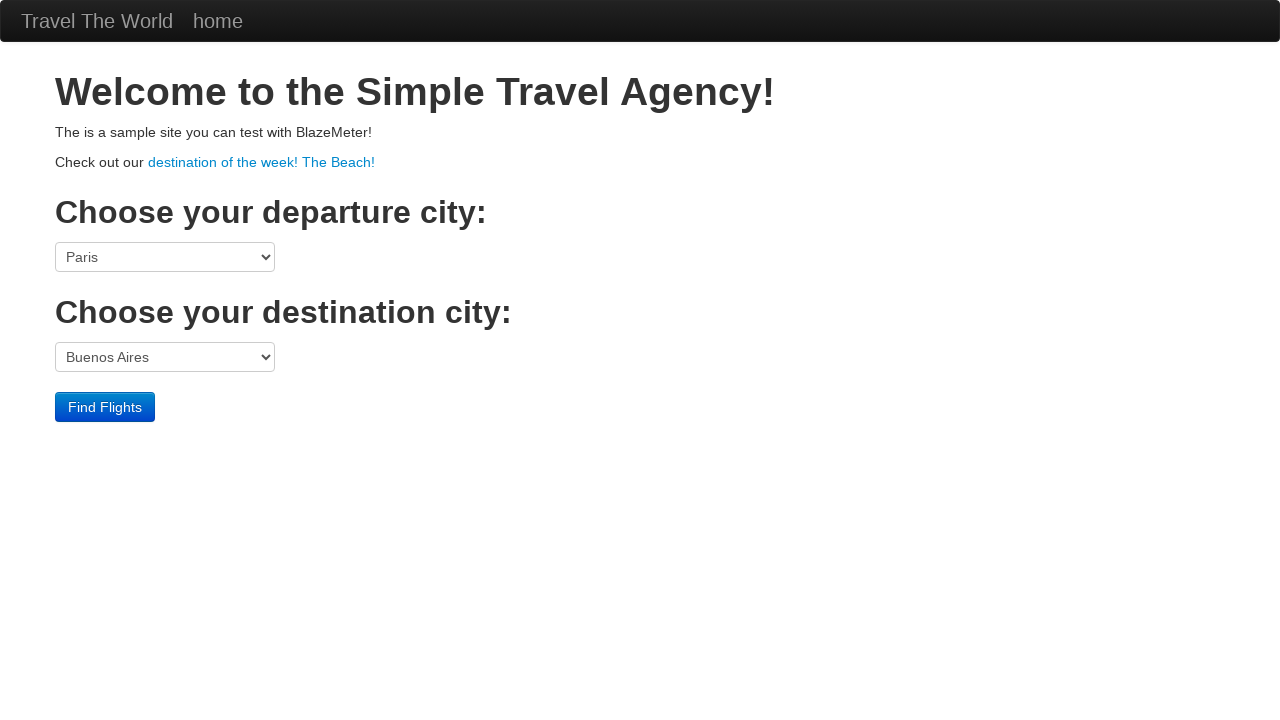

Selected New York as arrival city on select[name='toPort']
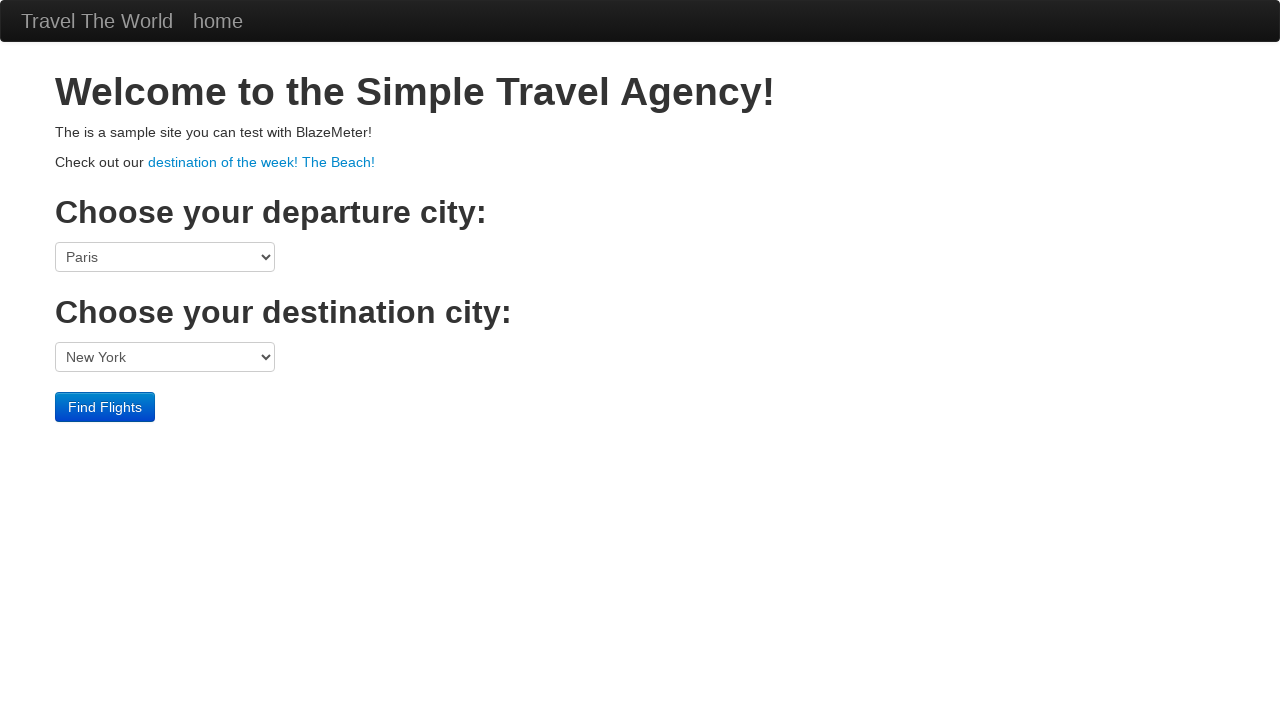

Clicked Find Flights button at (105, 407) on input[value='Find Flights']
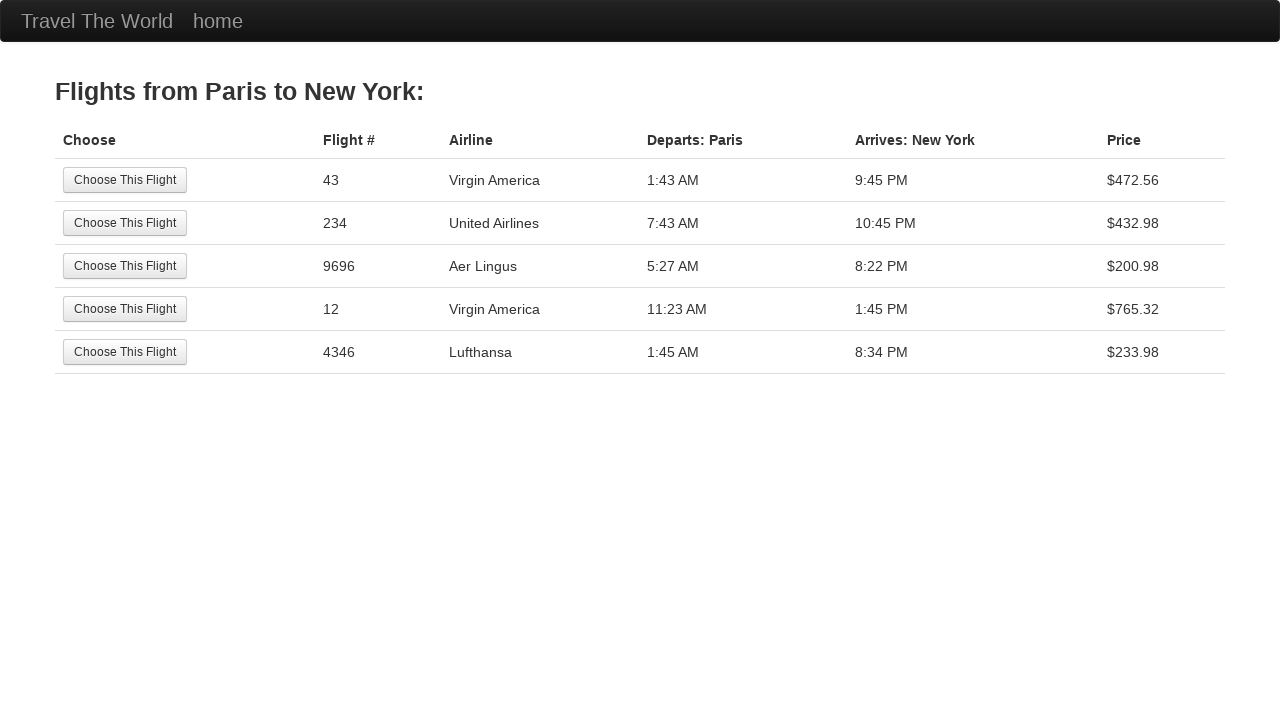

Selected United Airlines flight at (125, 223) on xpath=//table//td[text()='United Airlines']//parent::tr//input[@value='Choose Th
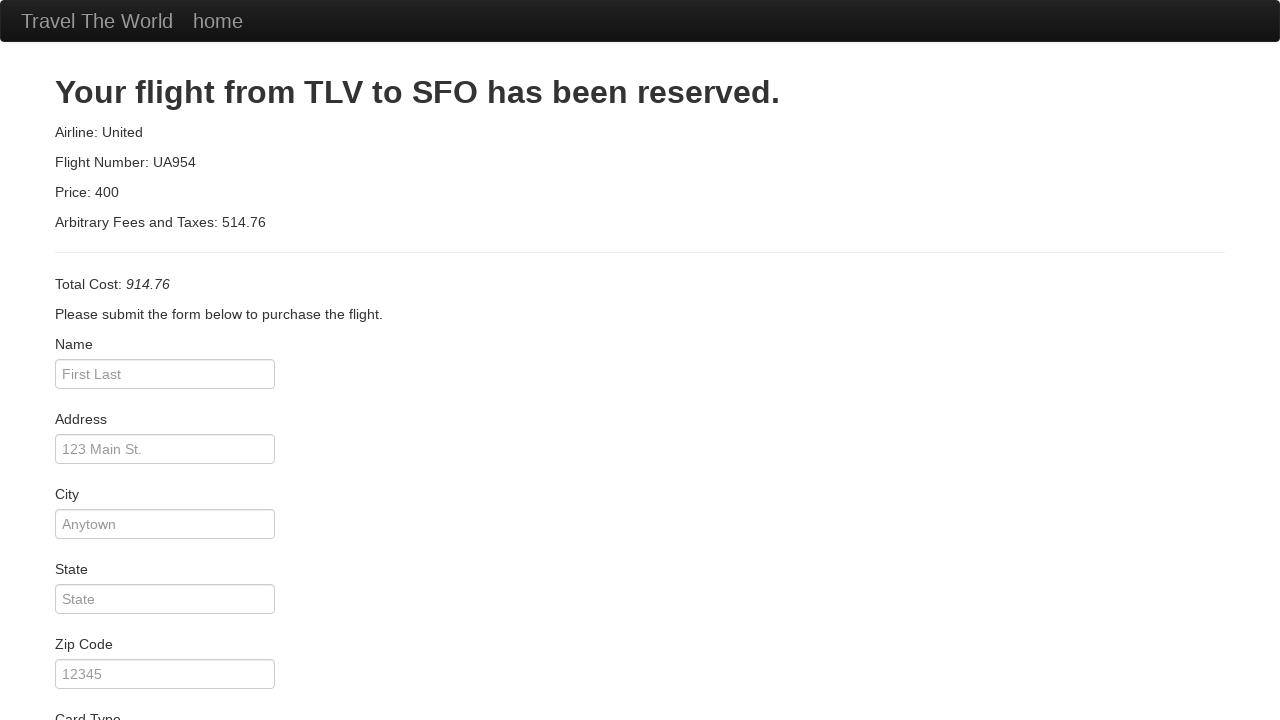

Entered passenger name 'Suman' on input[name='inputName']
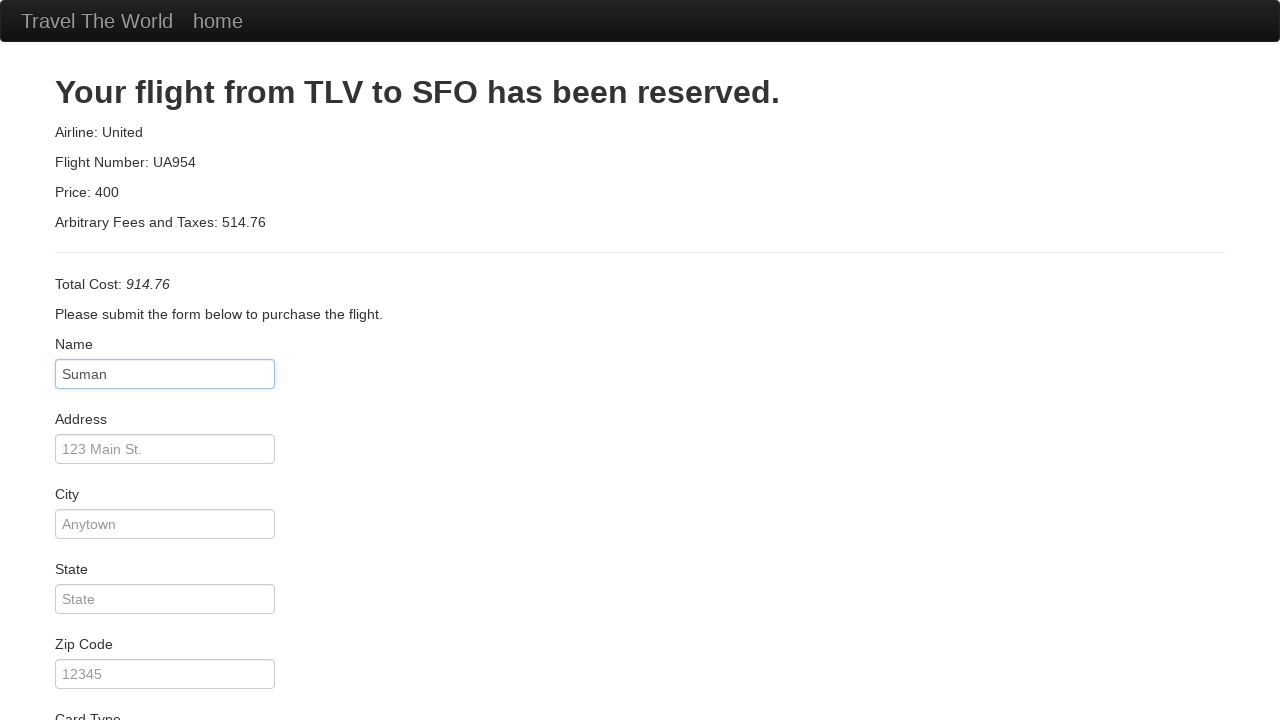

Entered passenger address '1st Main, Bangalore' on input[name='address']
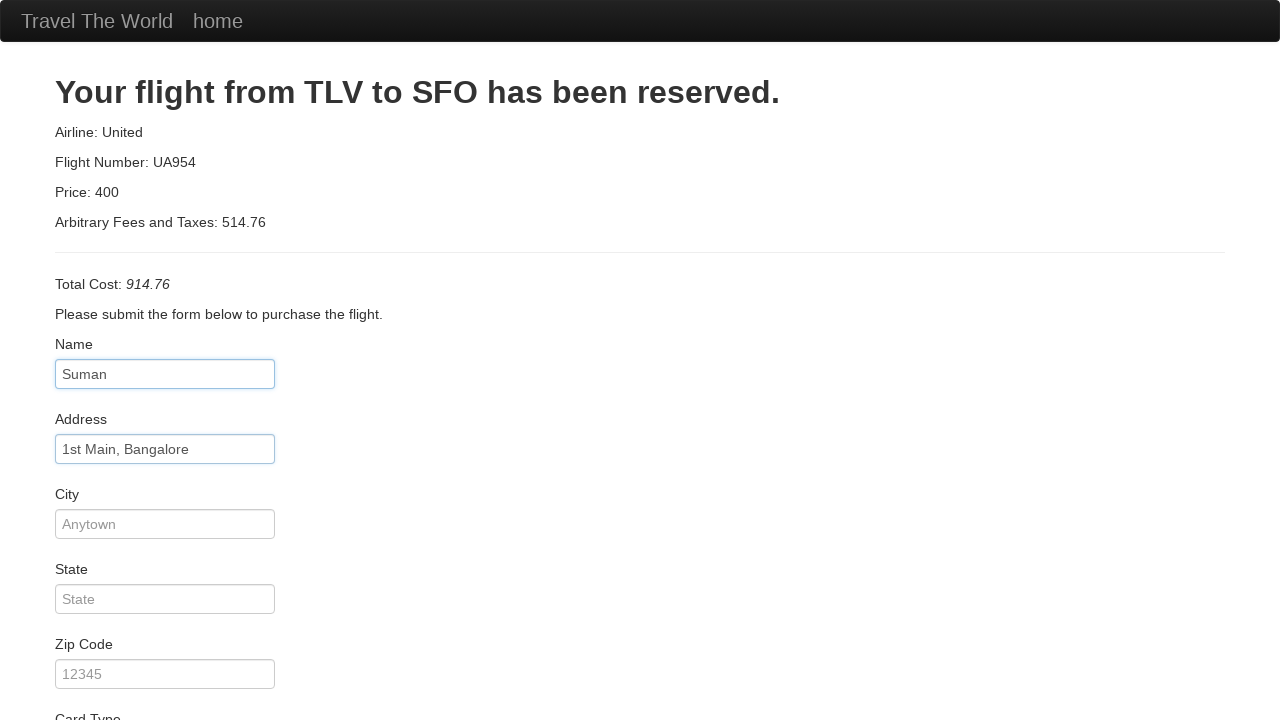

Selected Visa as card type on select[name='cardType']
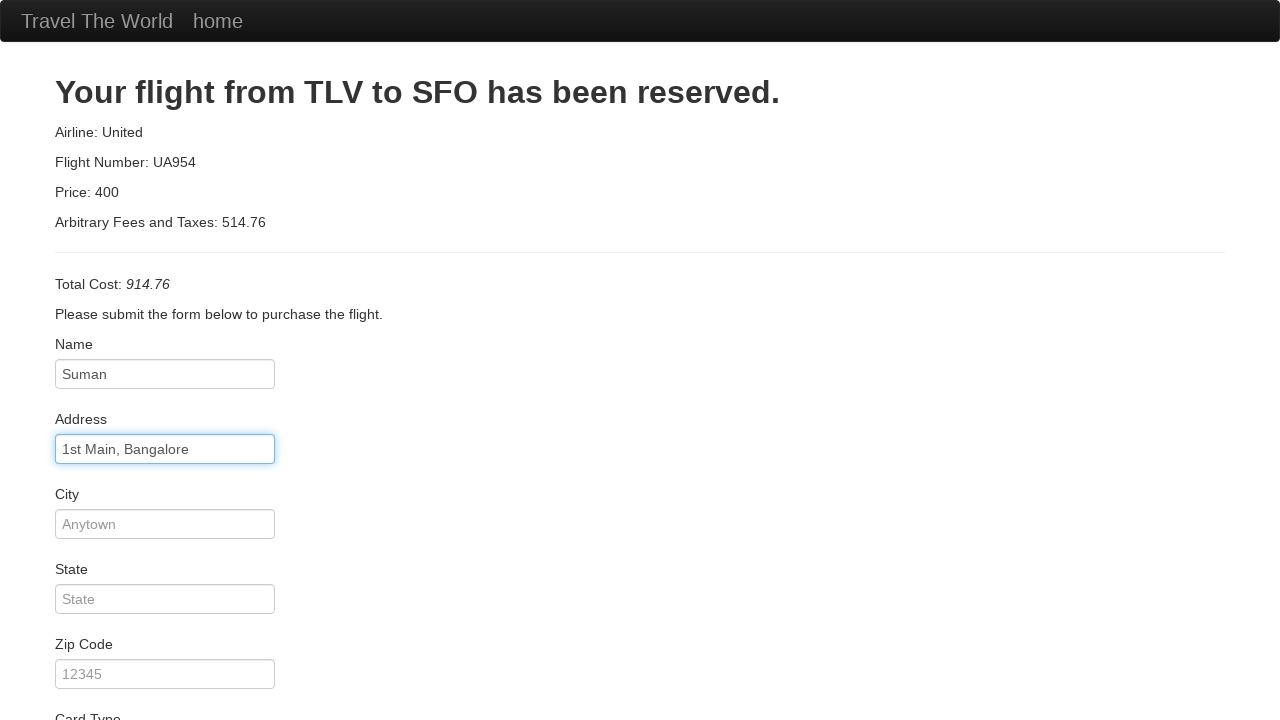

Entered credit card number on input[name='creditCardNumber']
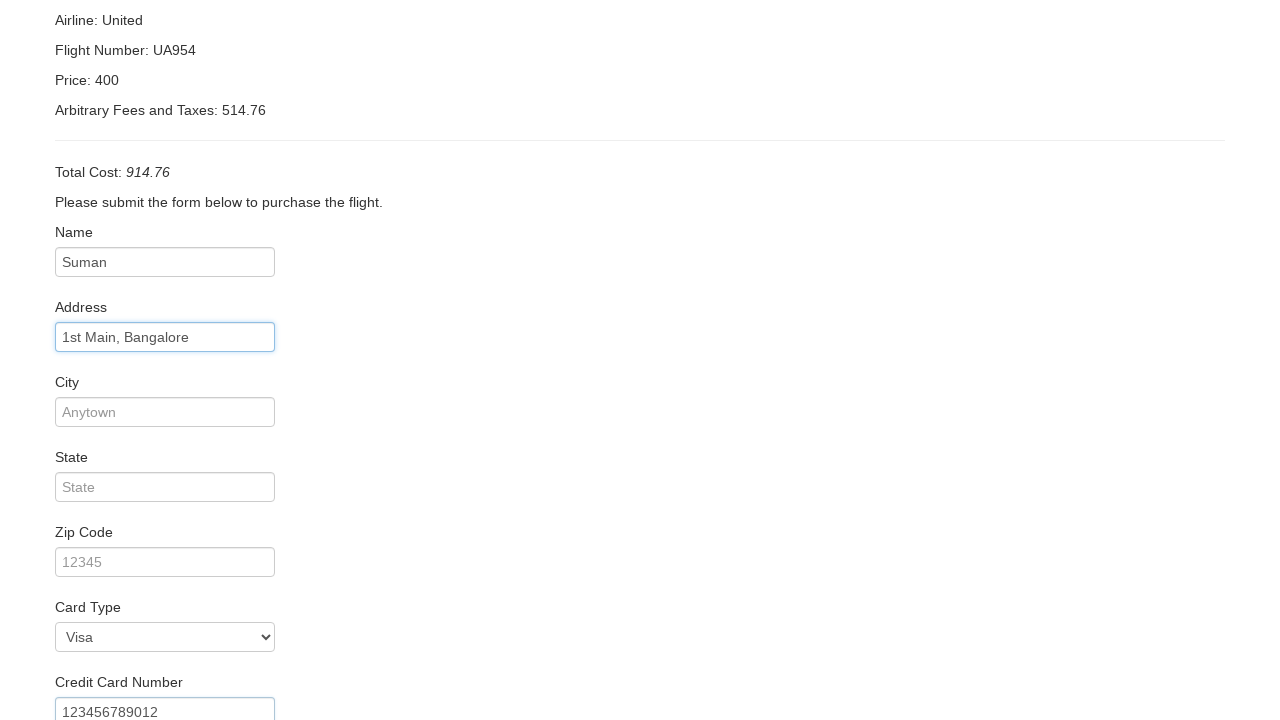

Entered credit card expiration month '11' on input[name='creditCardMonth']
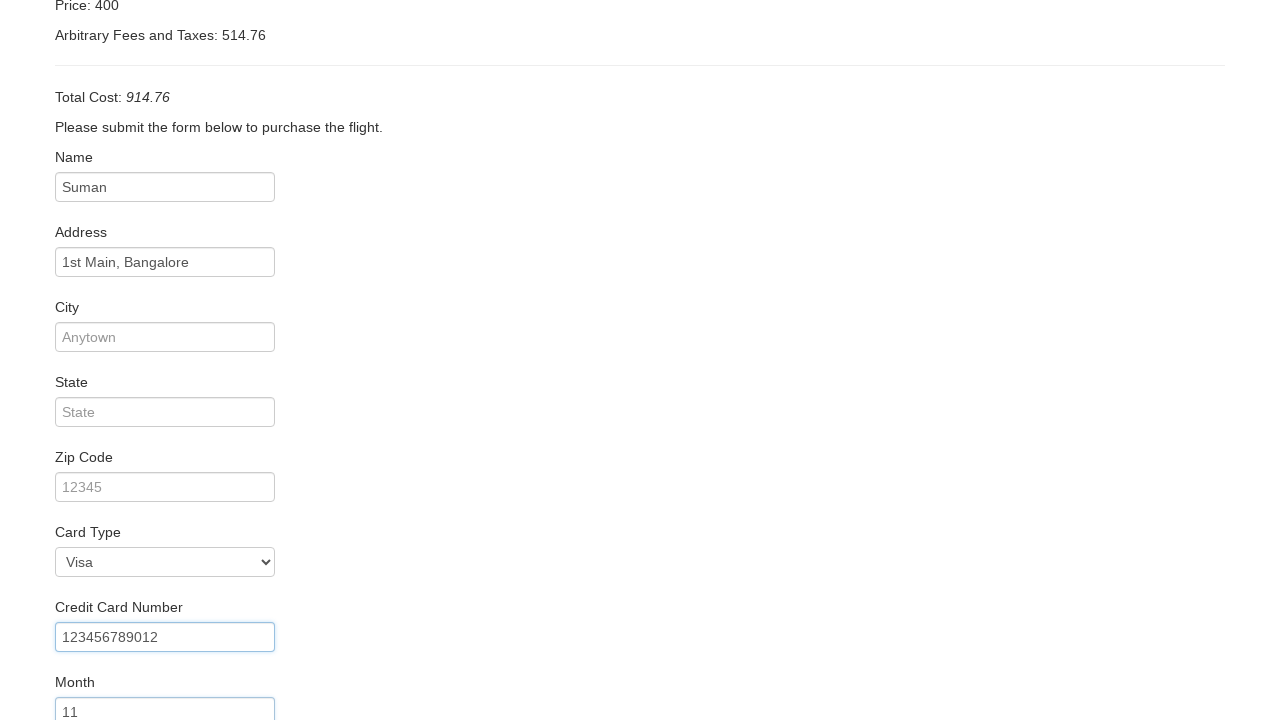

Entered credit card expiration year '2024' on input[name='creditCardYear']
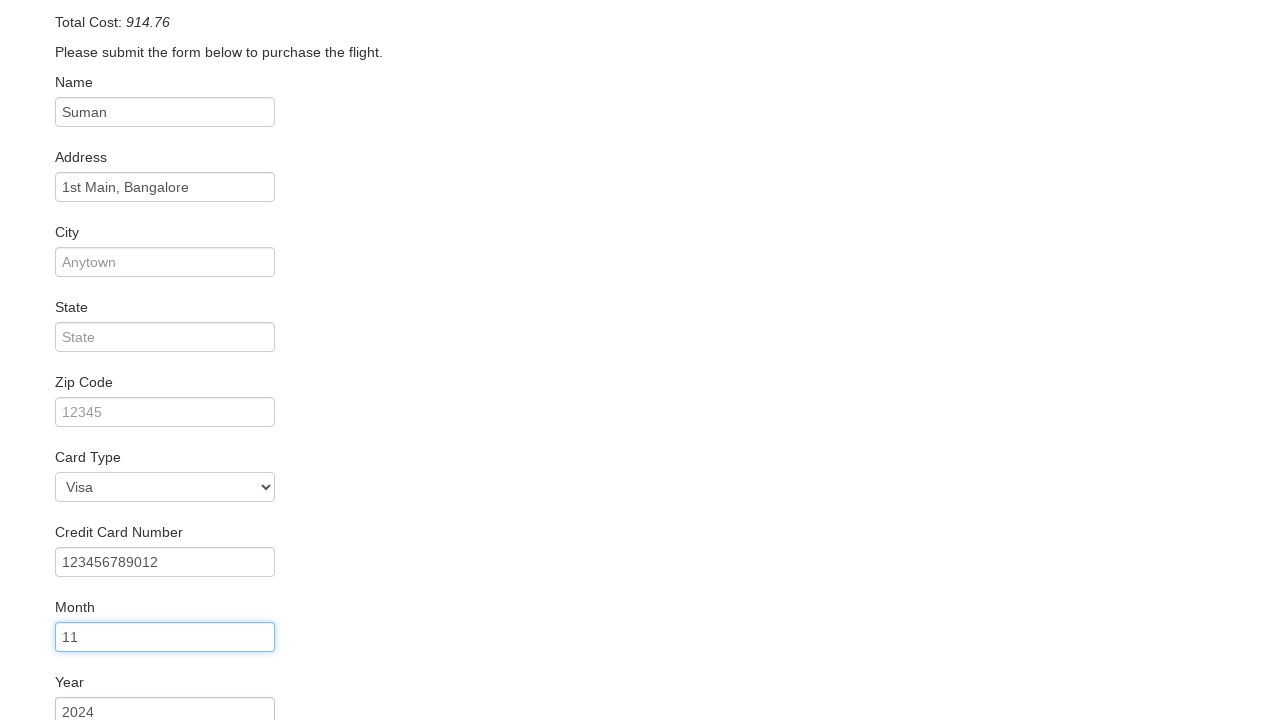

Entered cardholder name 'Suman' on input[name='nameOnCard']
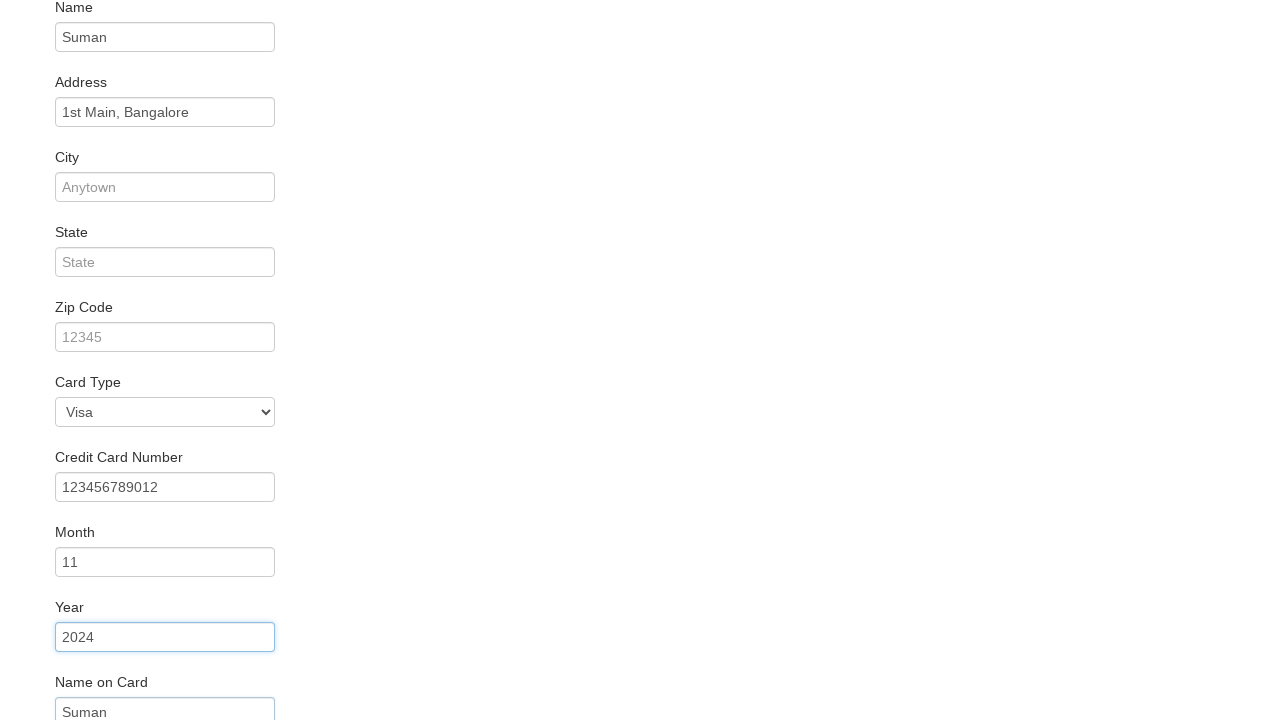

Clicked Purchase Flight button to complete booking at (118, 685) on input[value='Purchase Flight']
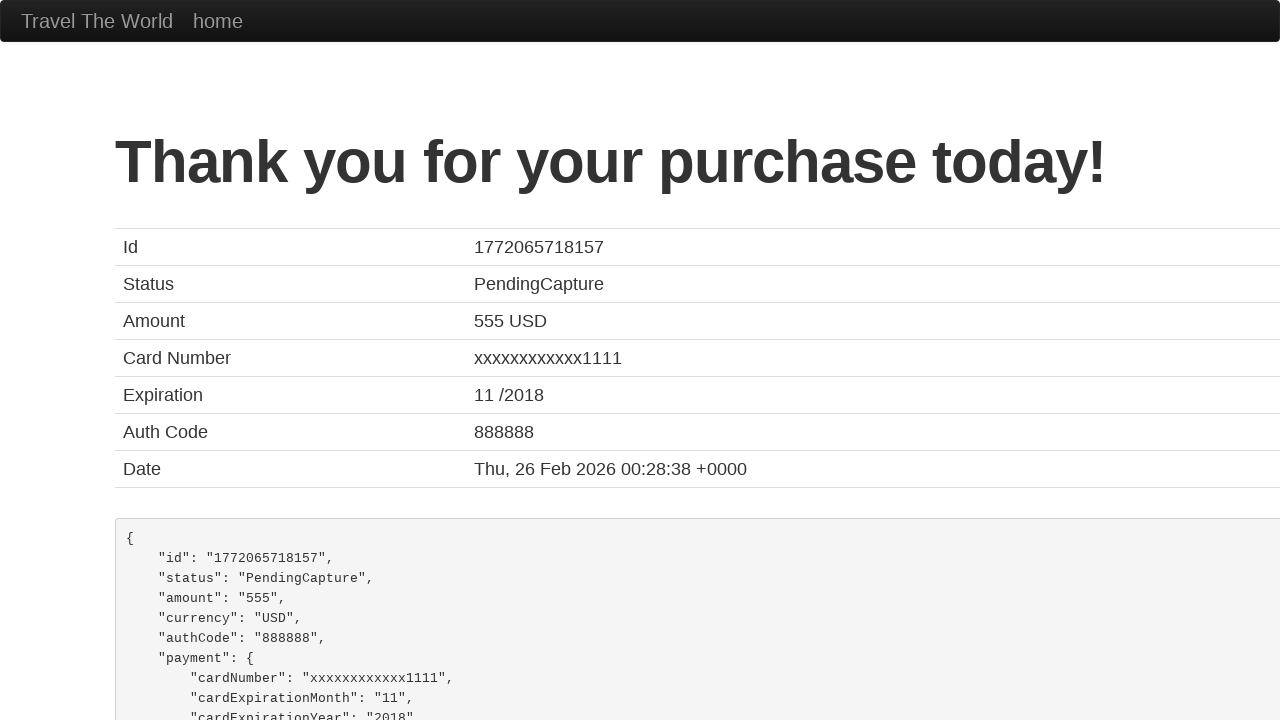

Booking confirmation page loaded successfully
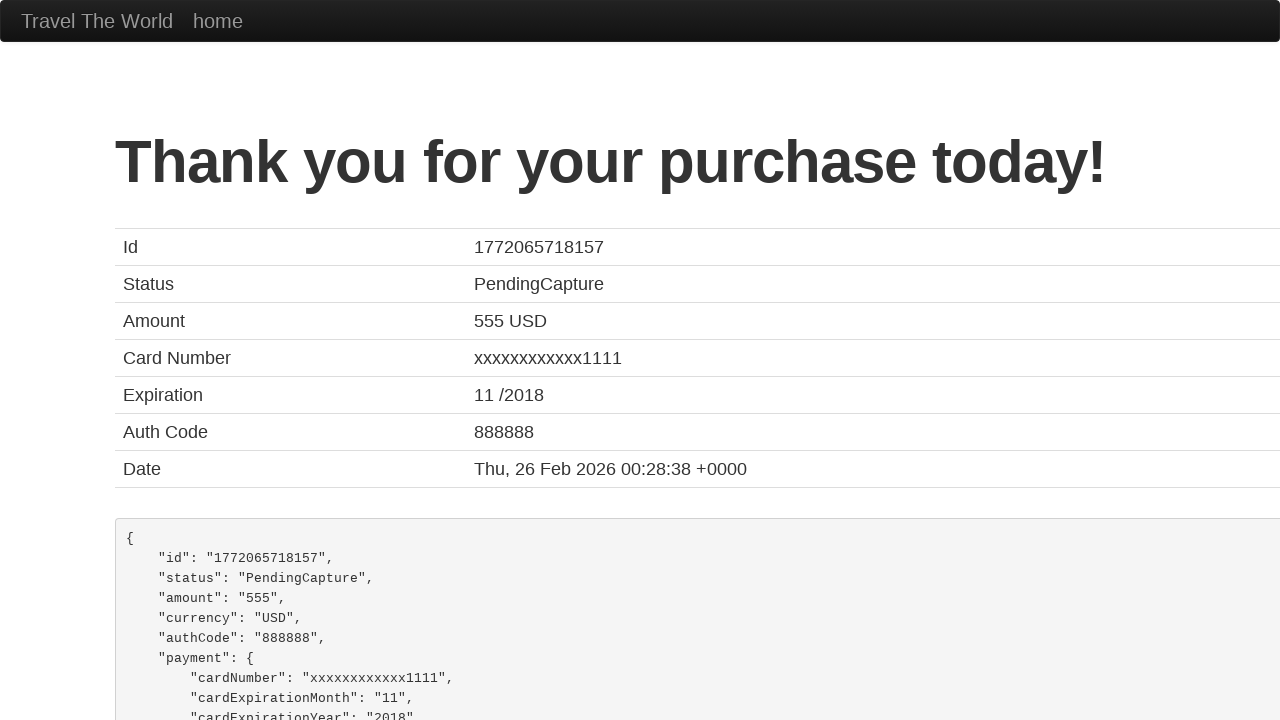

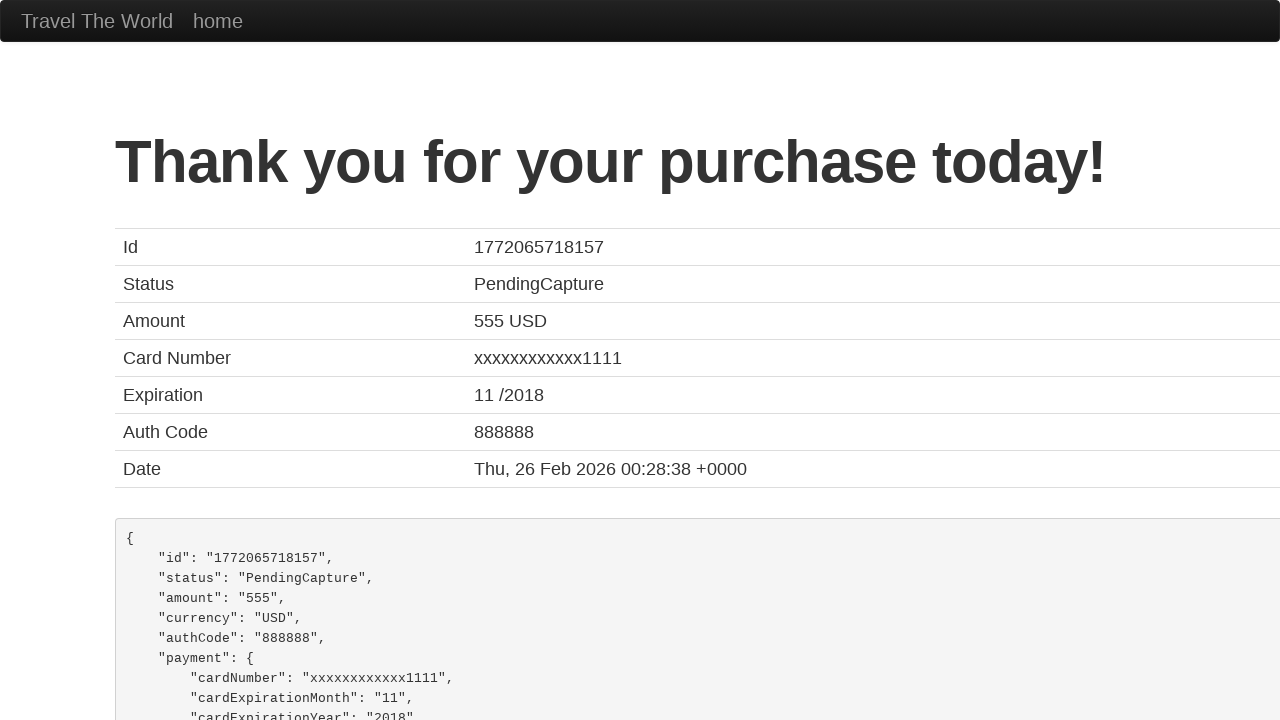